Tests slider interaction by dragging a slider element from one position to another

Starting URL: https://demoqa.com/slider

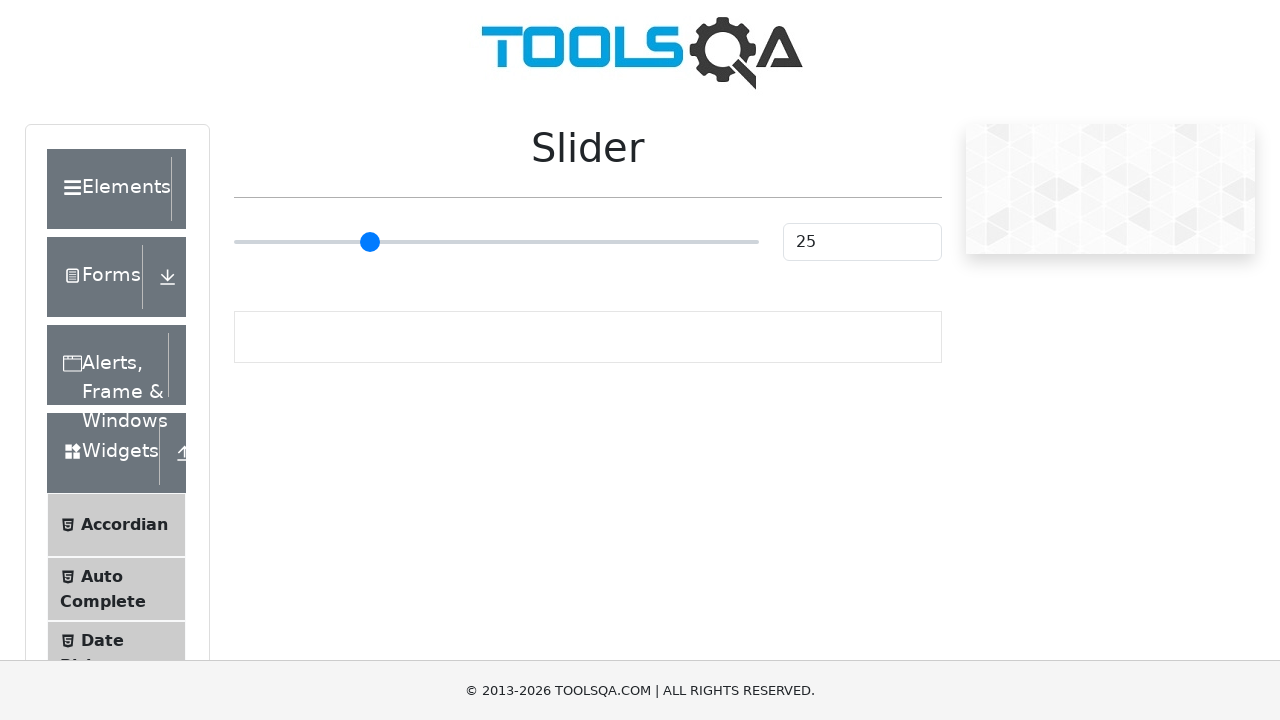

Navigated to slider demo page
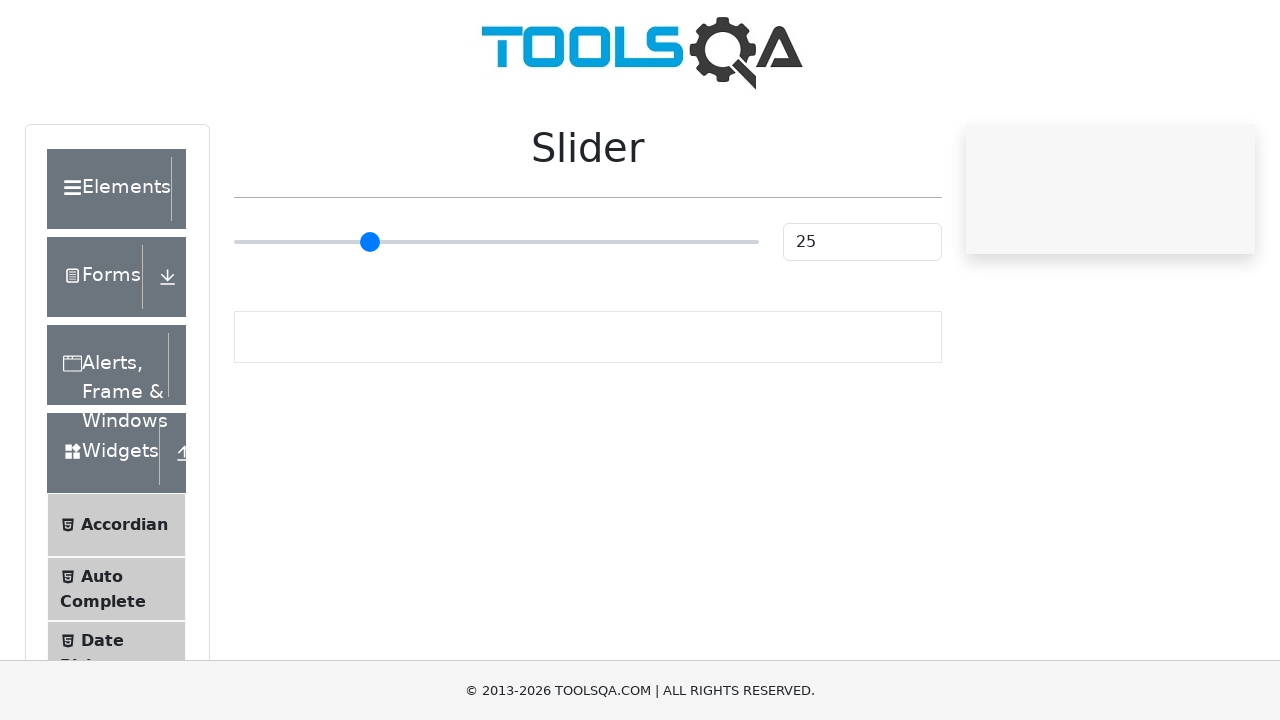

Located slider element with initial value 25
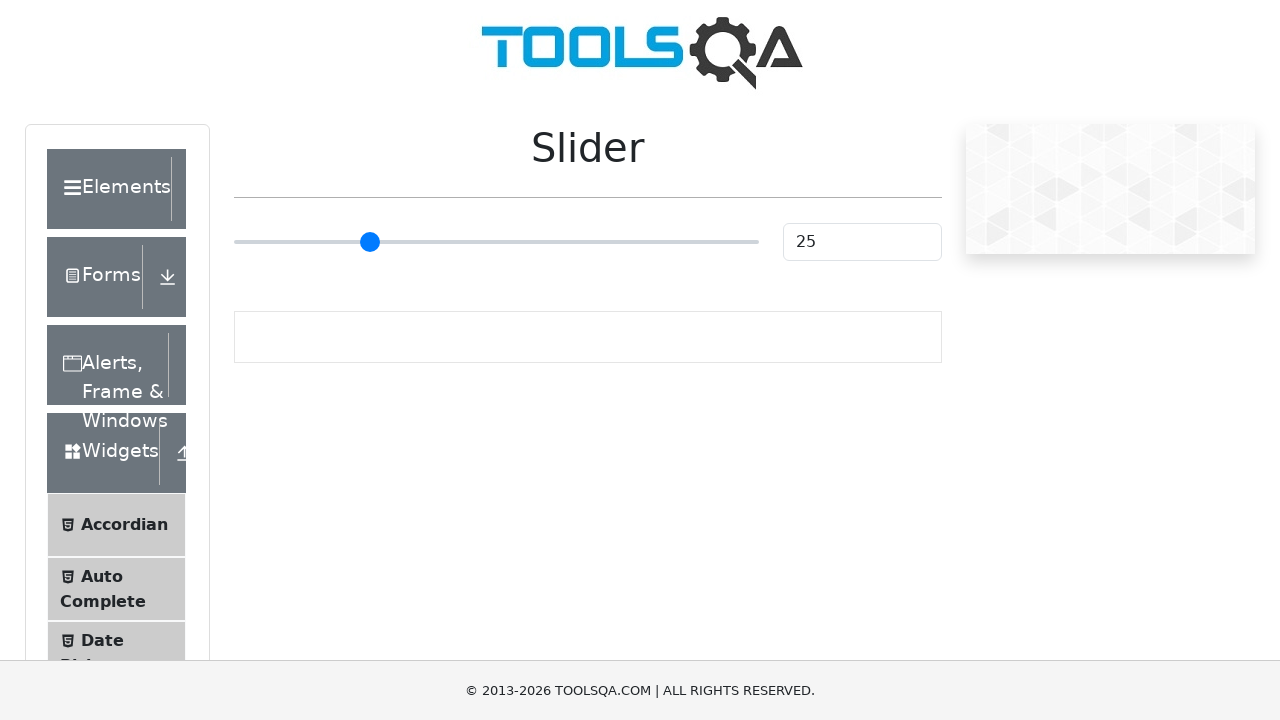

Dragged slider from position 25 to 90 on xpath=//span[@class='range-slider__wrap']/input[@value='25']
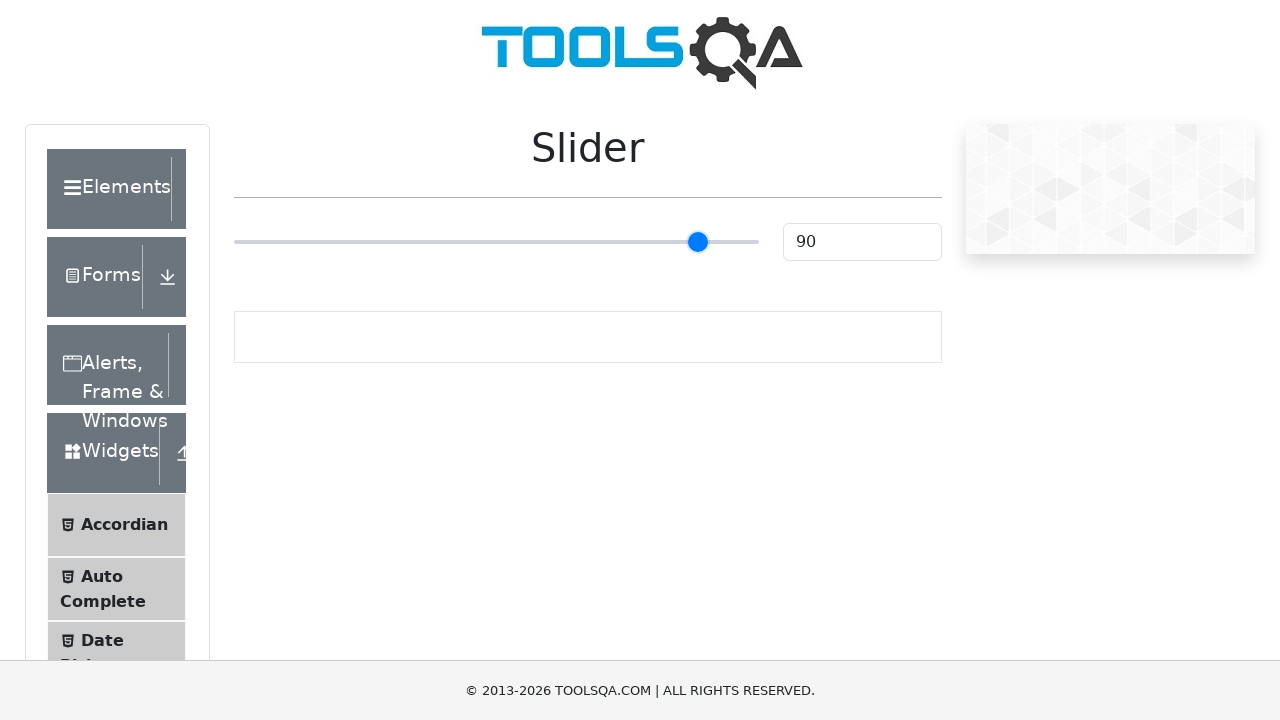

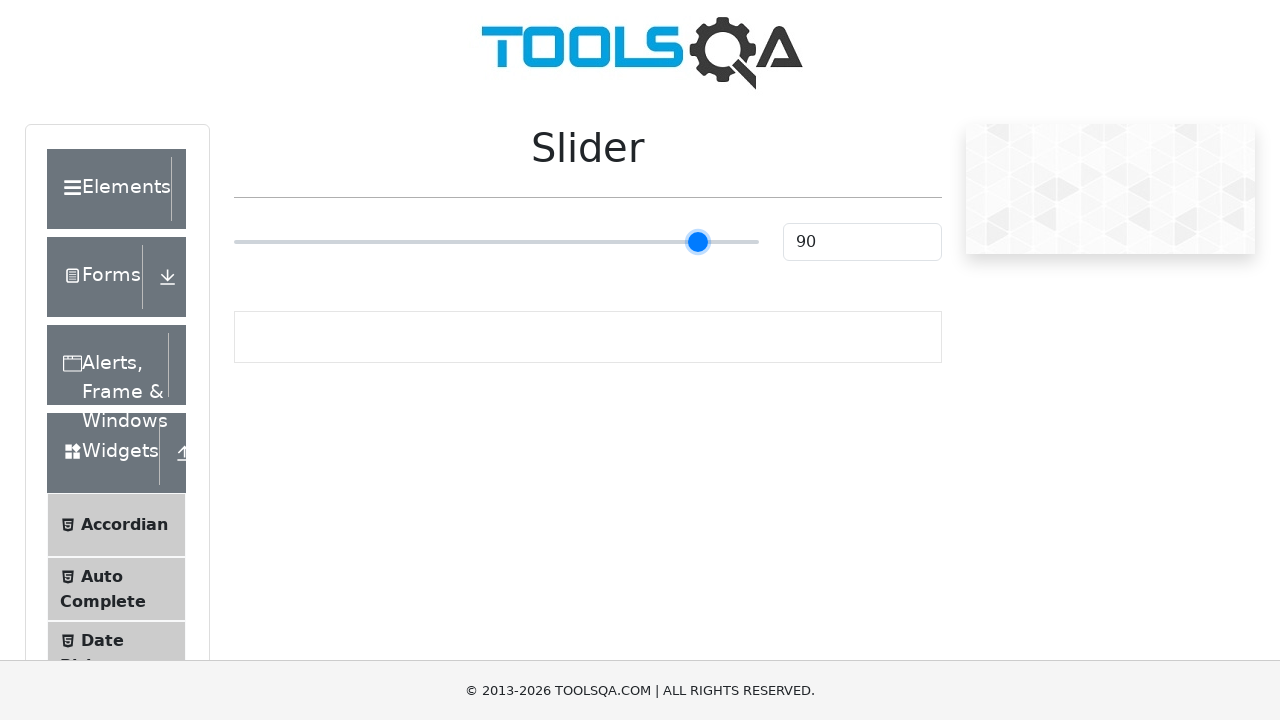